Navigates to the OrangeHRM demo application homepage and waits for the page to load.

Starting URL: https://opensource-demo.orangehrmlive.com/

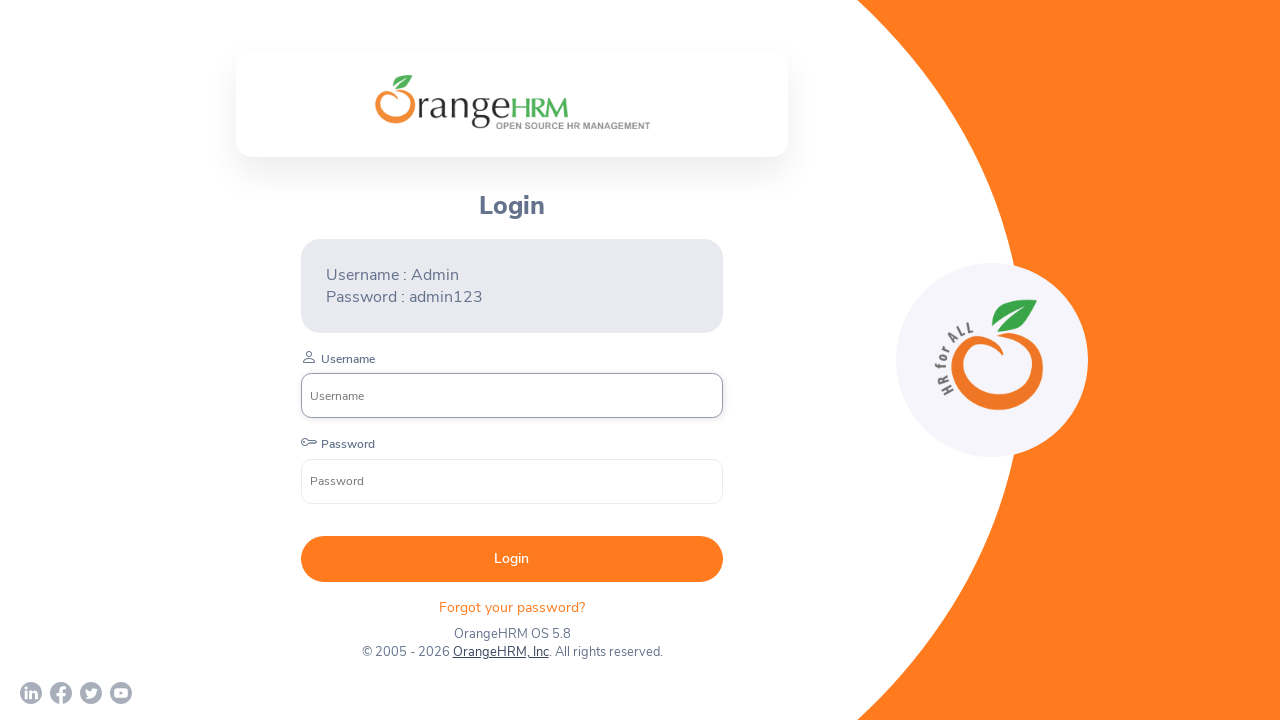

Waited for OrangeHRM homepage to load (DOM content loaded)
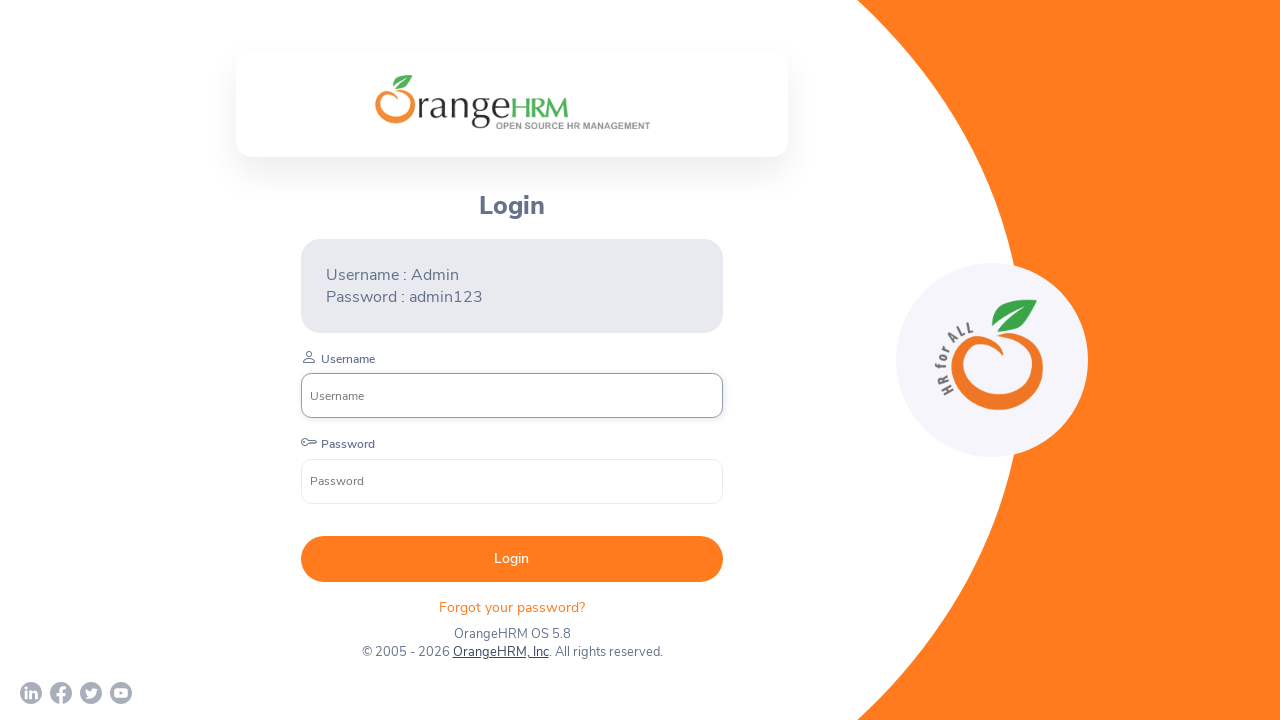

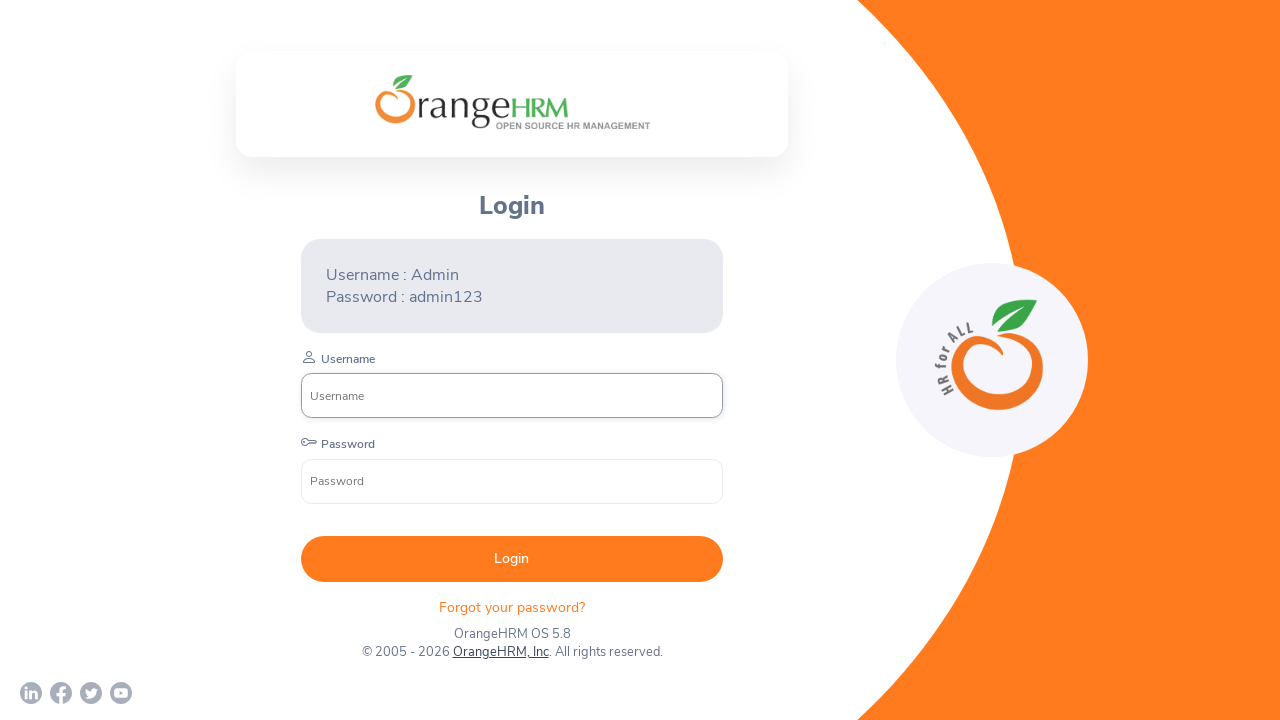